Tests that clicking the Consulting button navigates to the consulting page

Starting URL: https://skylinkimpact.com

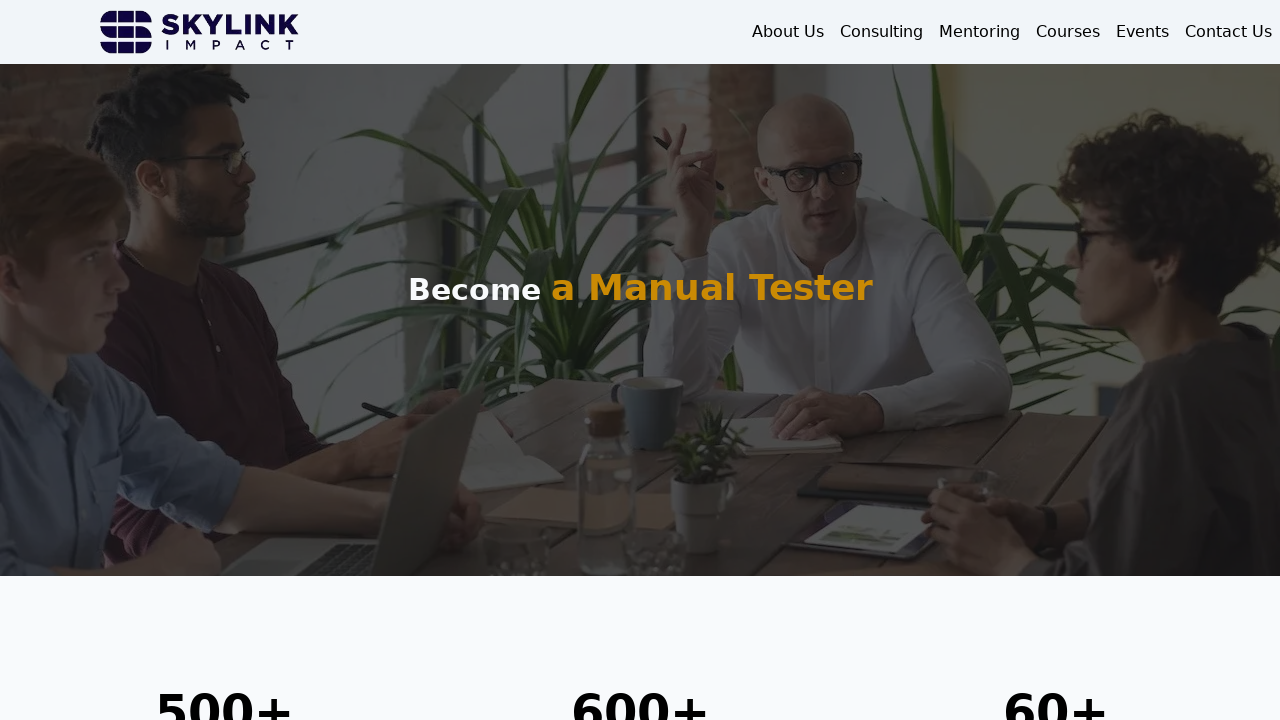

Clicked the Consulting button at (882, 32) on xpath=/html/body/main/nav/div/div[2]/a[1]
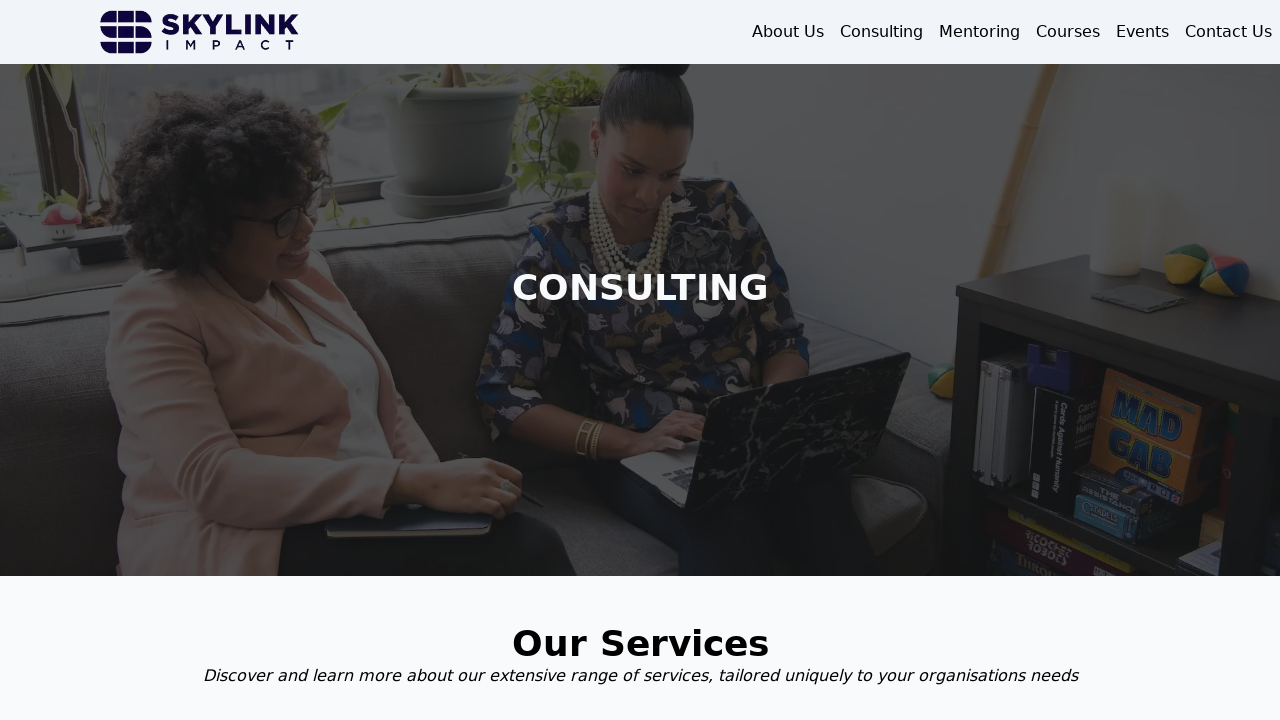

Navigated to consulting page at https://www.skylinkimpact.com/consulting
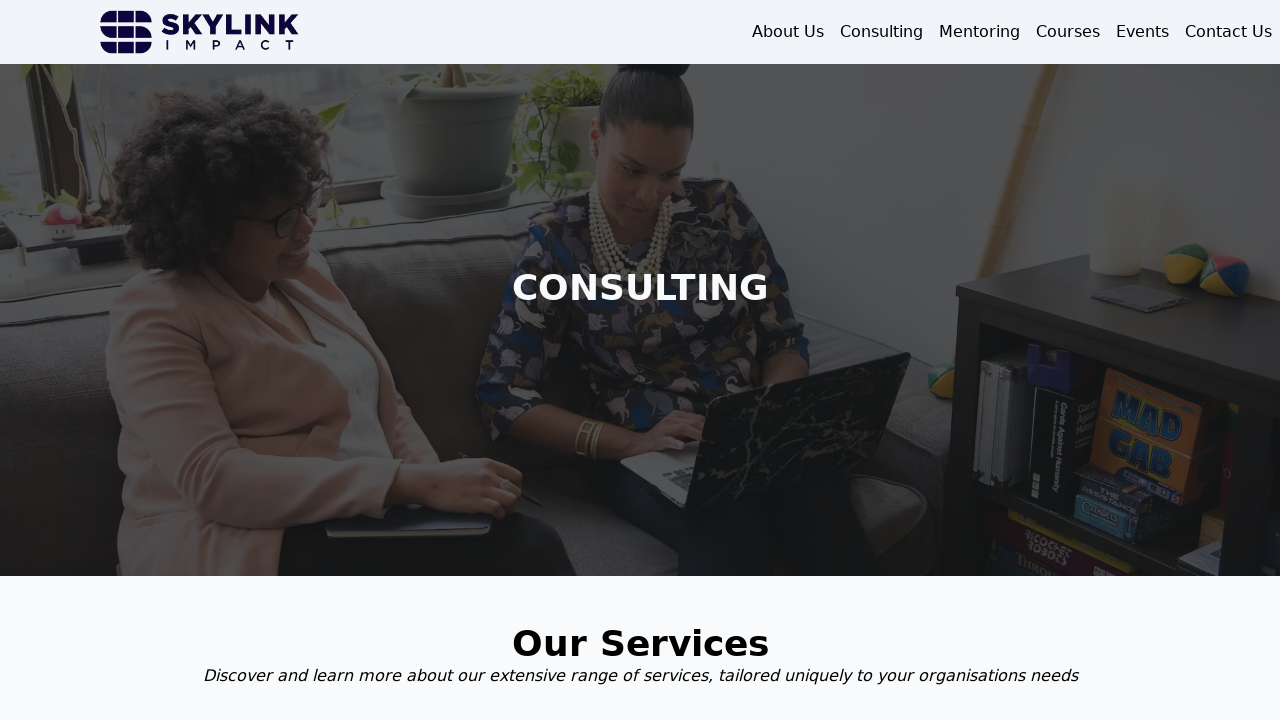

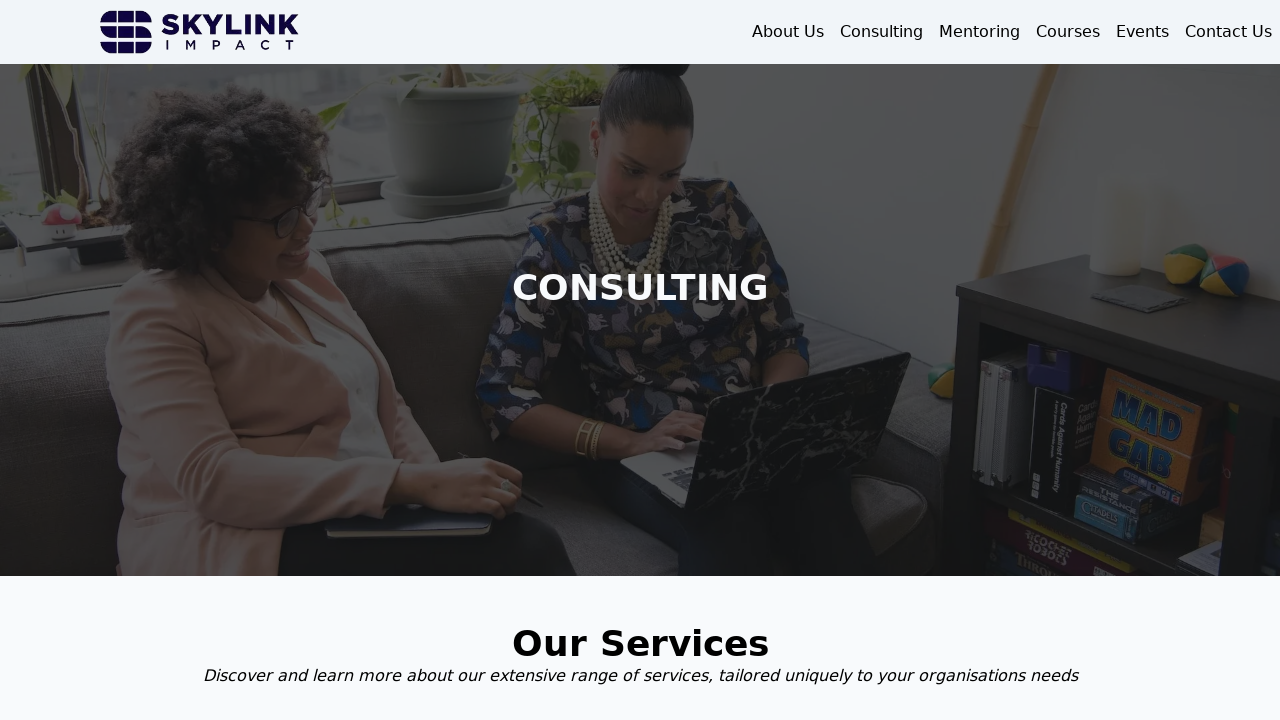